Tests drag and drop functionality on jQuery UI demo page by dragging an element from source to target location

Starting URL: http://jqueryui.com/droppable/

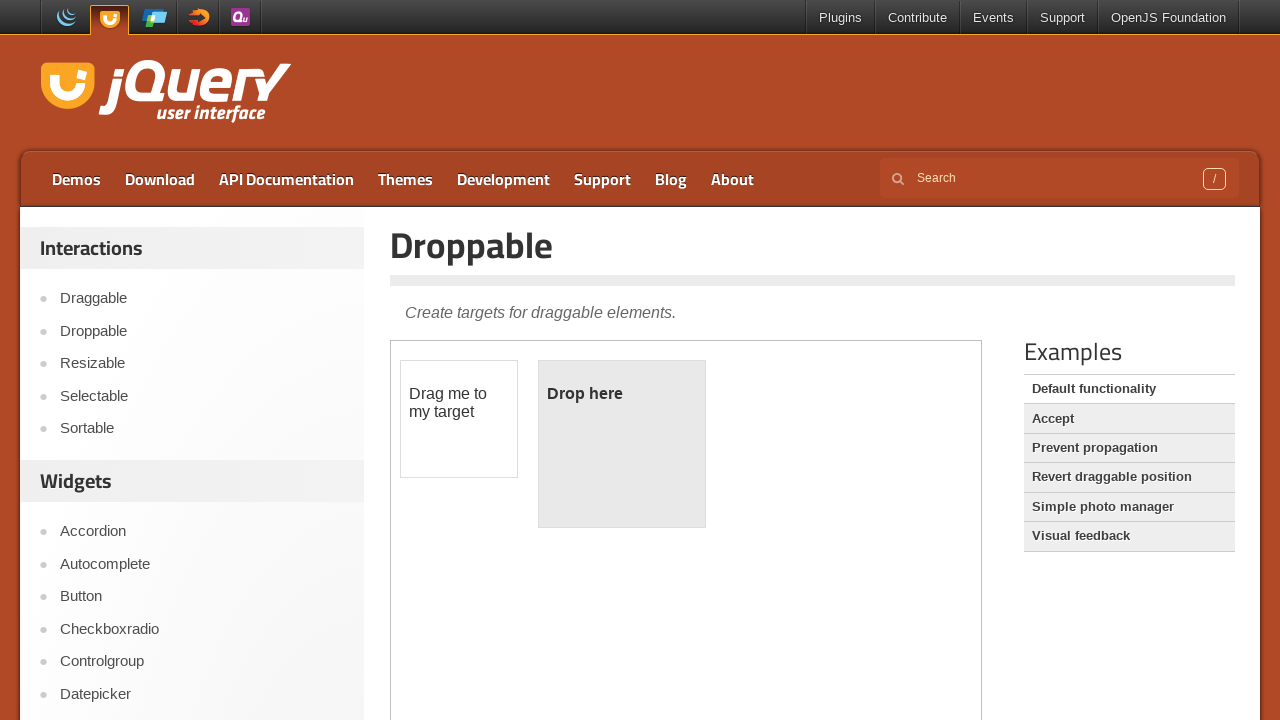

Located demo iframe
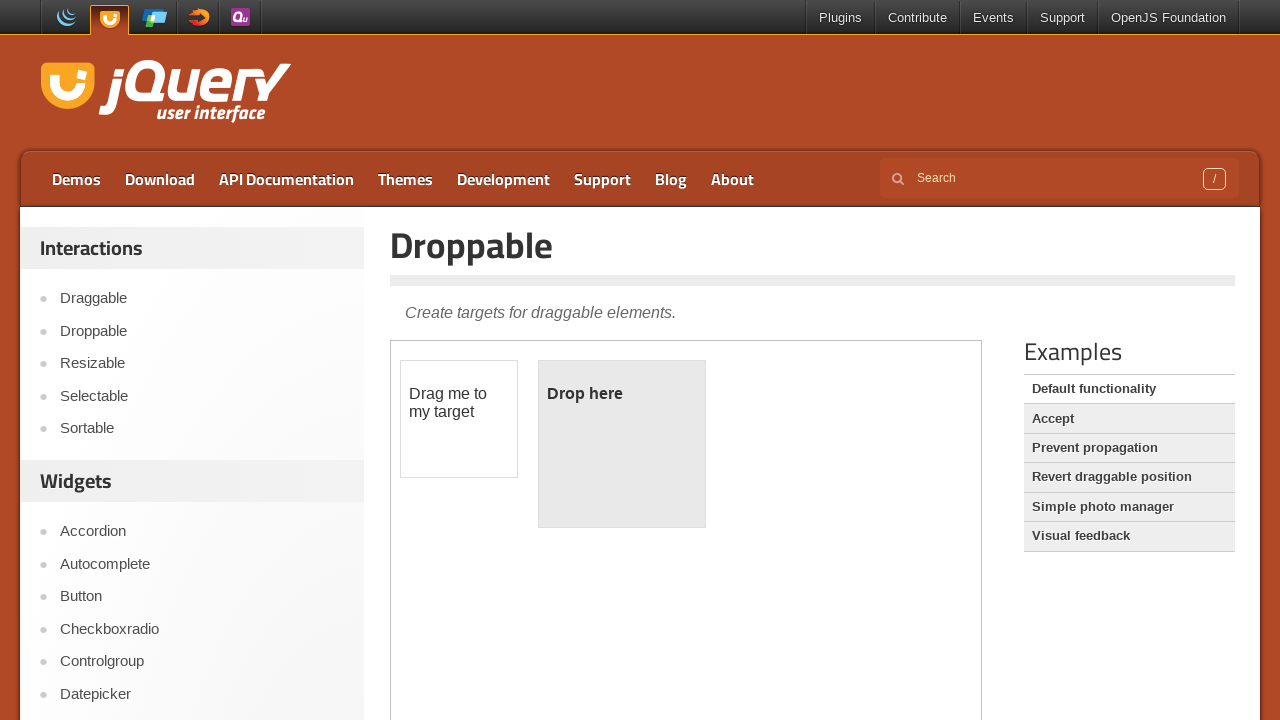

Located draggable element
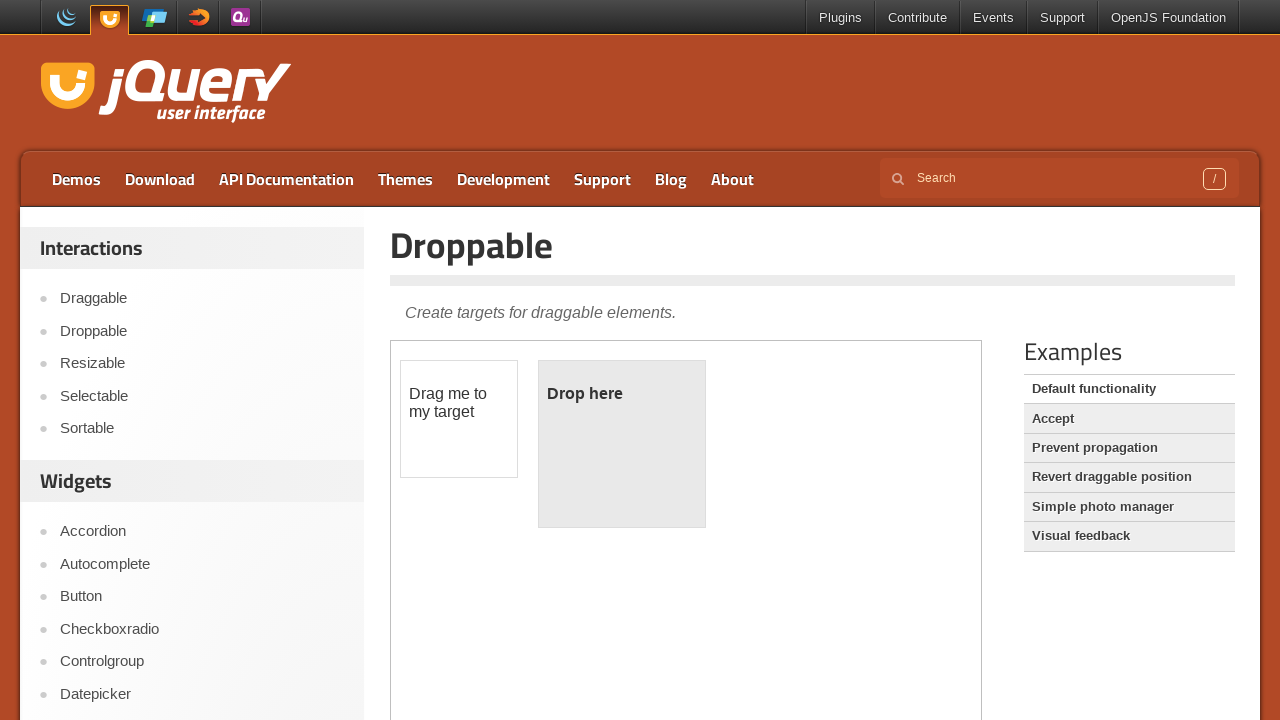

Located droppable target element
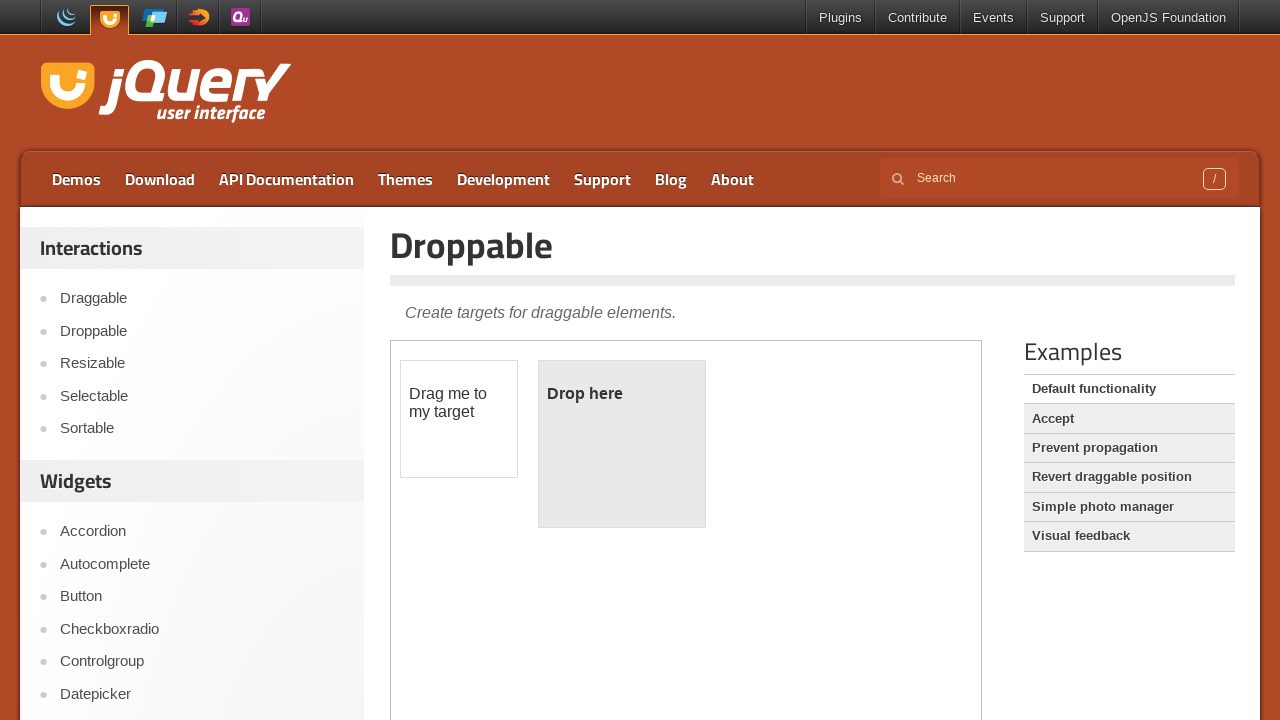

Dragged element from source to target location at (622, 444)
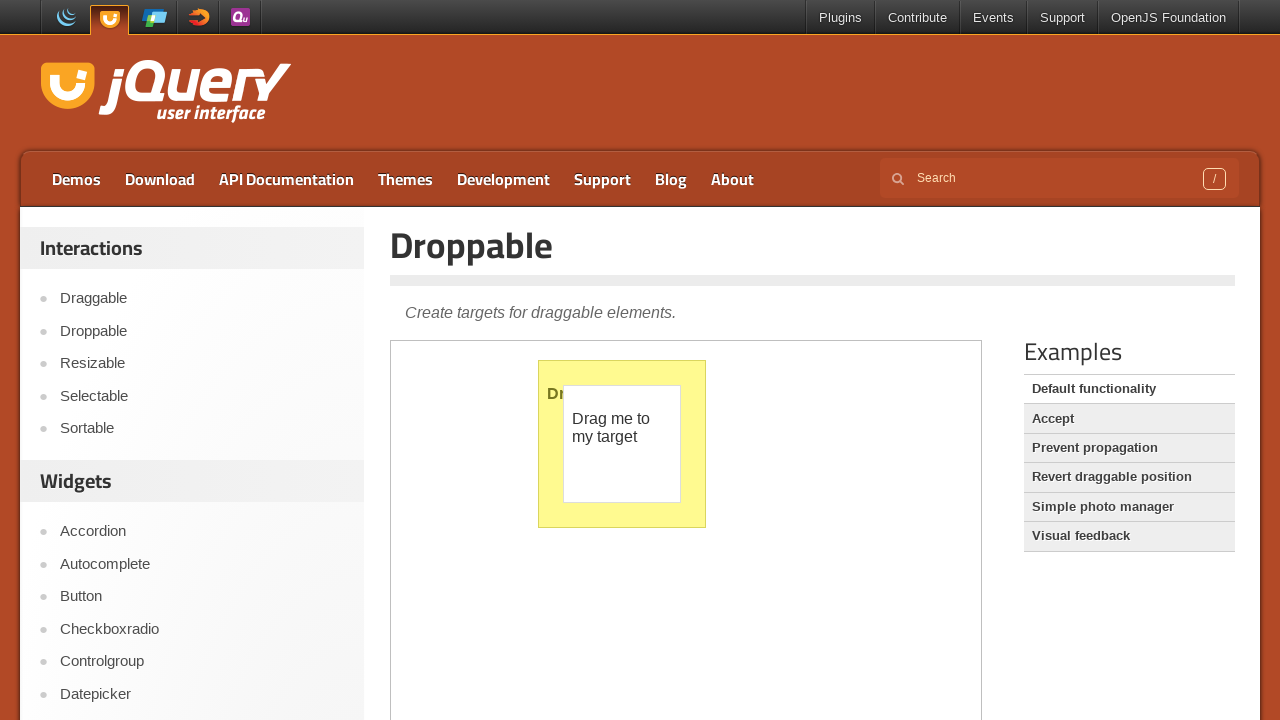

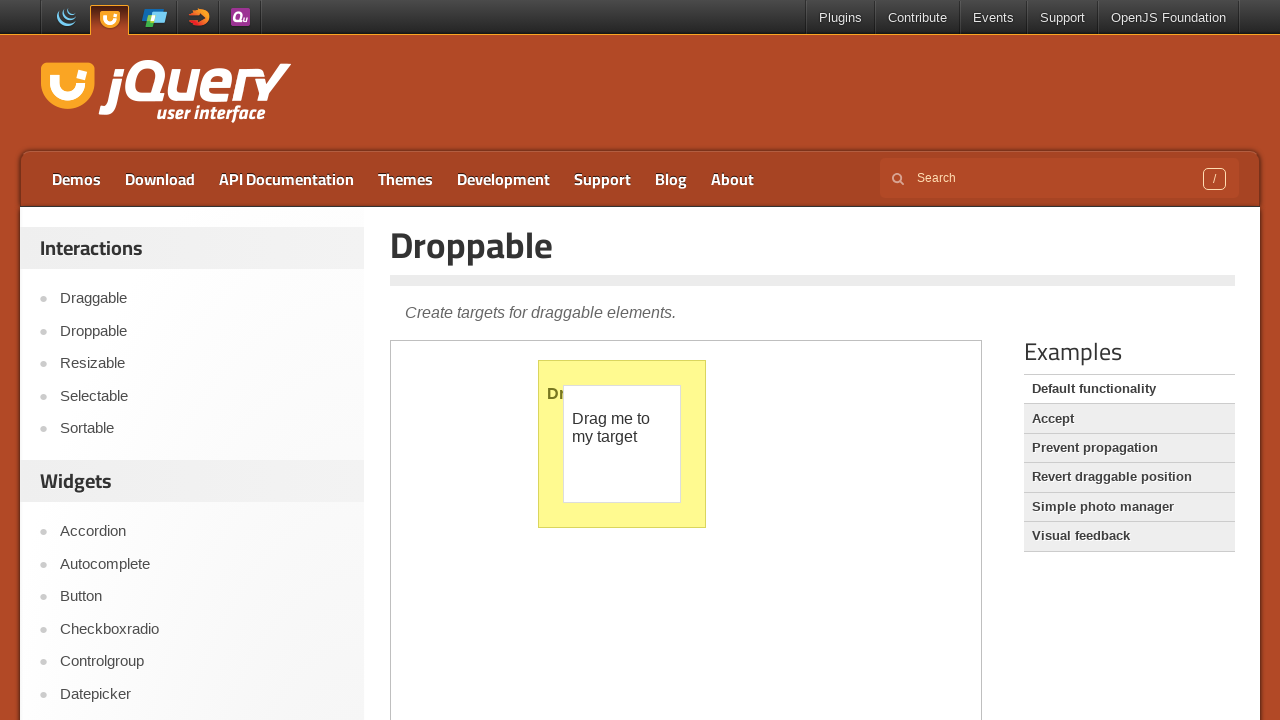